Tests basic browser automation by navigating to Python.org, finding the search input element by name, and interacting with it as the active element.

Starting URL: http://www.python.org

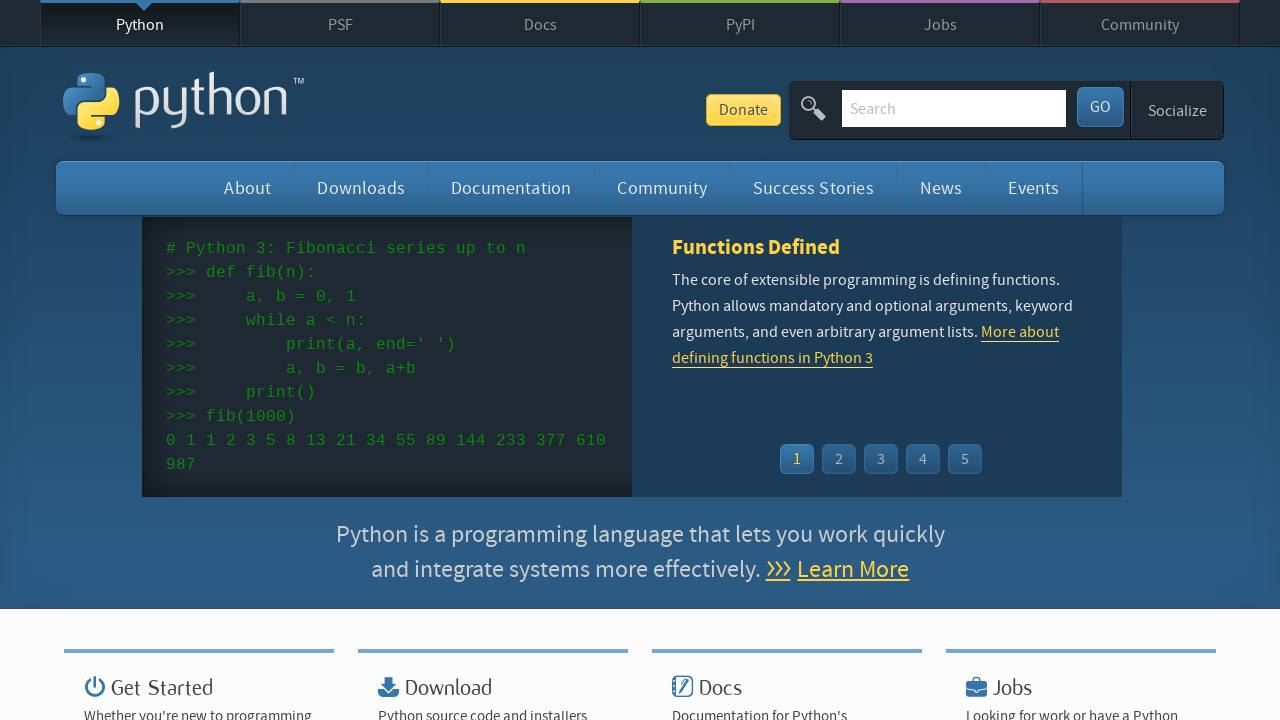

Waited for search input element with name 'q' to be available
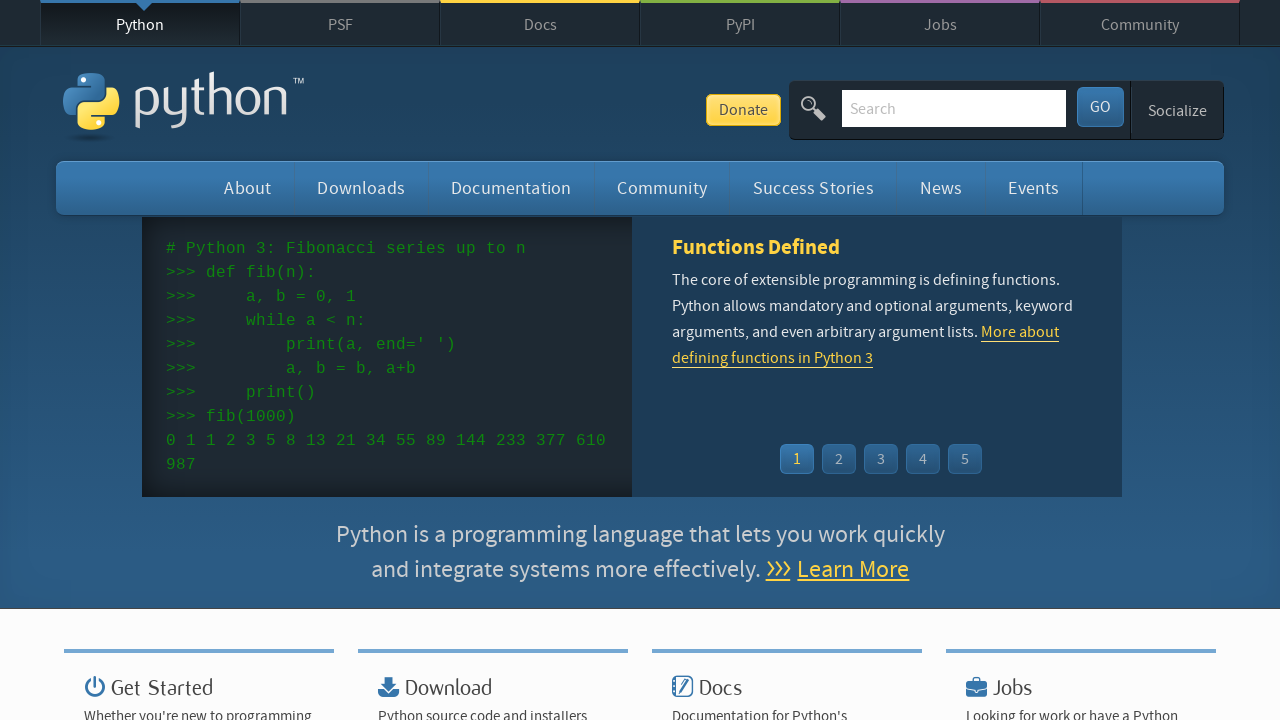

Located search input element by name attribute 'q'
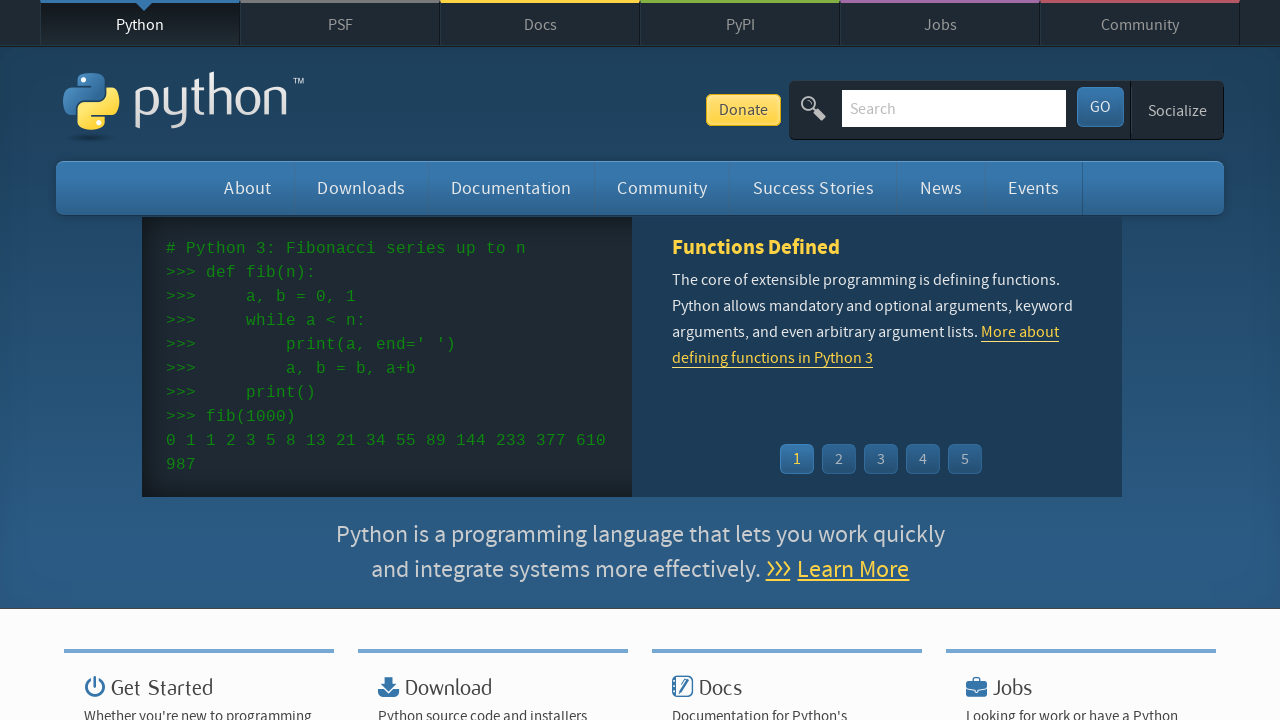

Focused on the search input element on input[name='q']
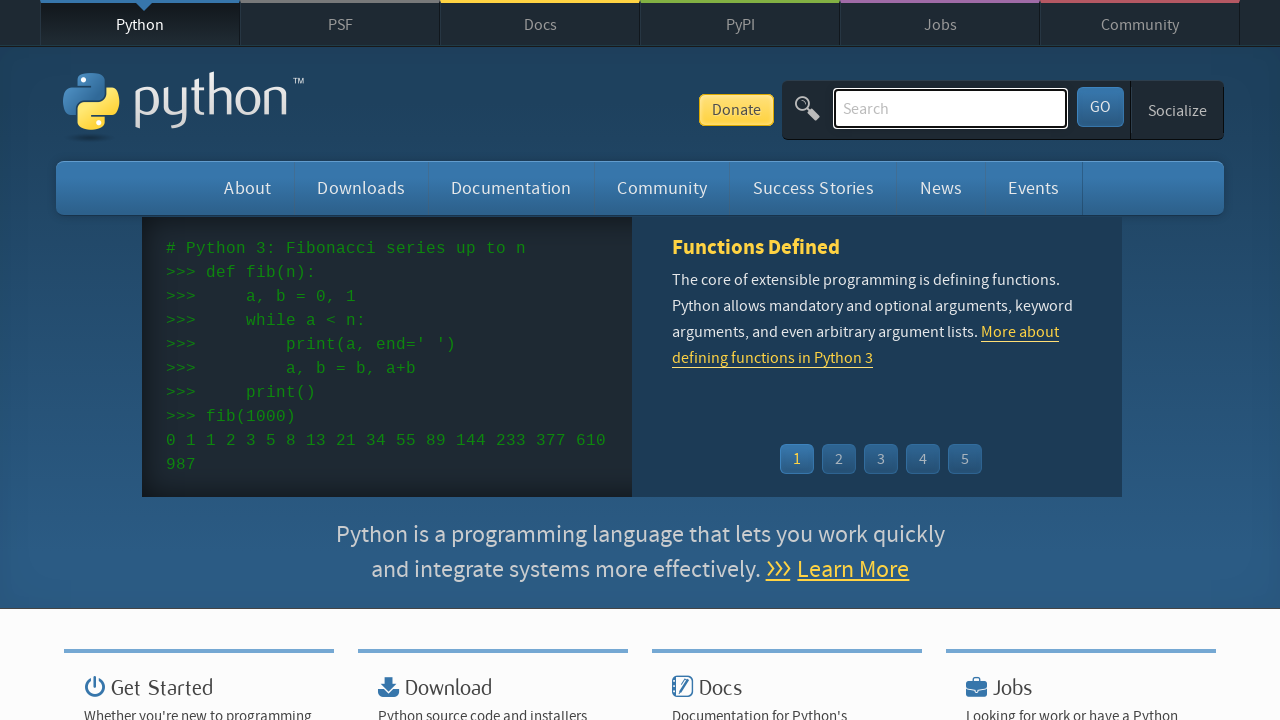

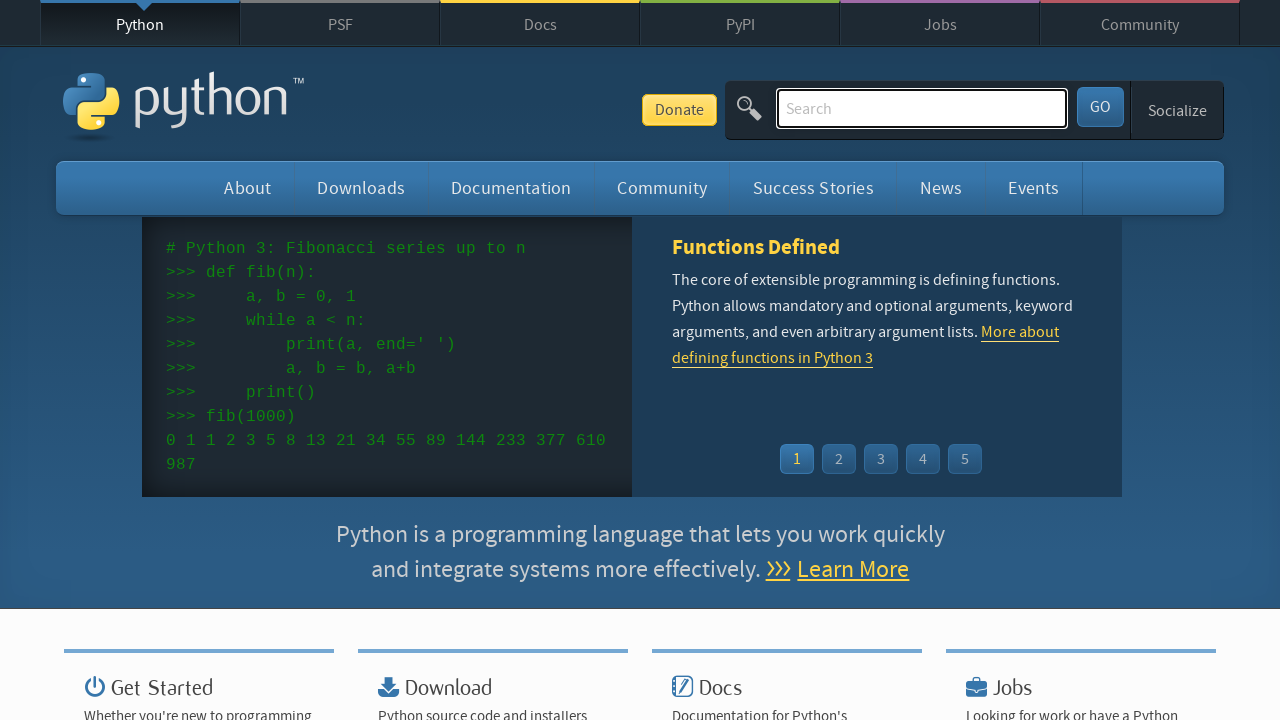